Tests a registration form by filling out personal information fields (name, email, phone, address) and submitting the form to verify successful registration

Starting URL: http://suninjuly.github.io/registration1.html

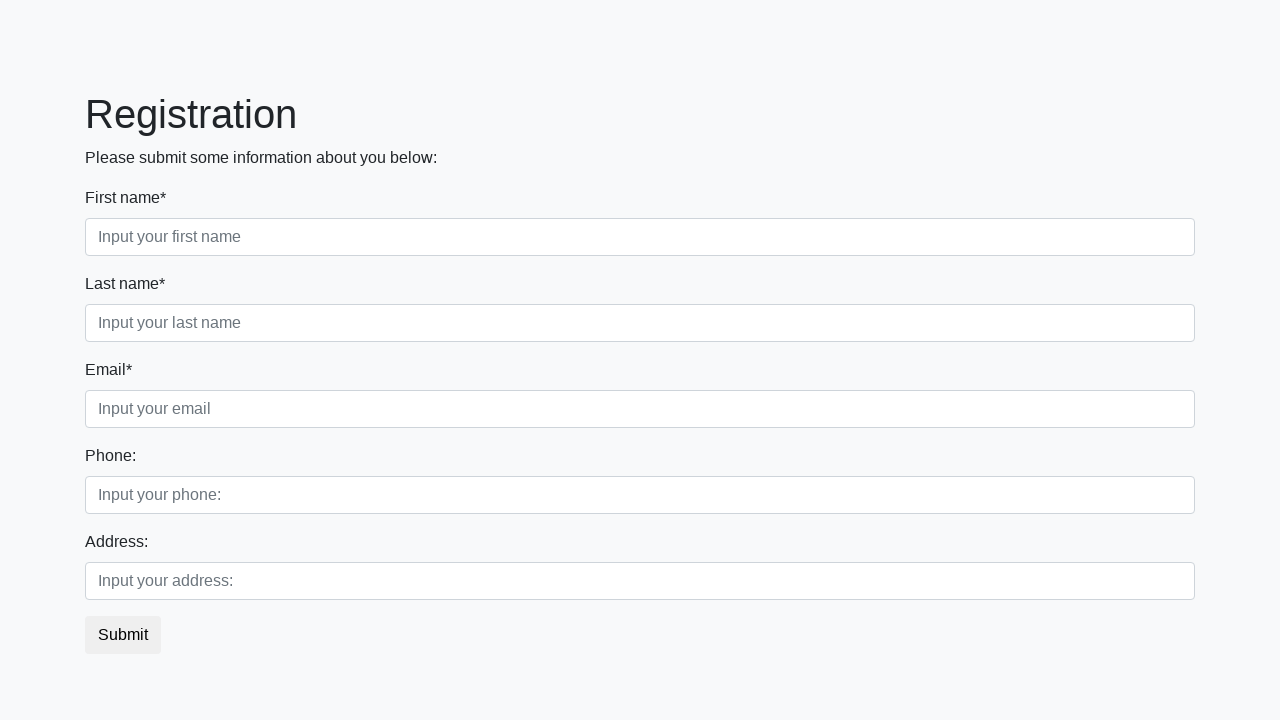

Filled first name field with 'Ivan' on input:first-of-type
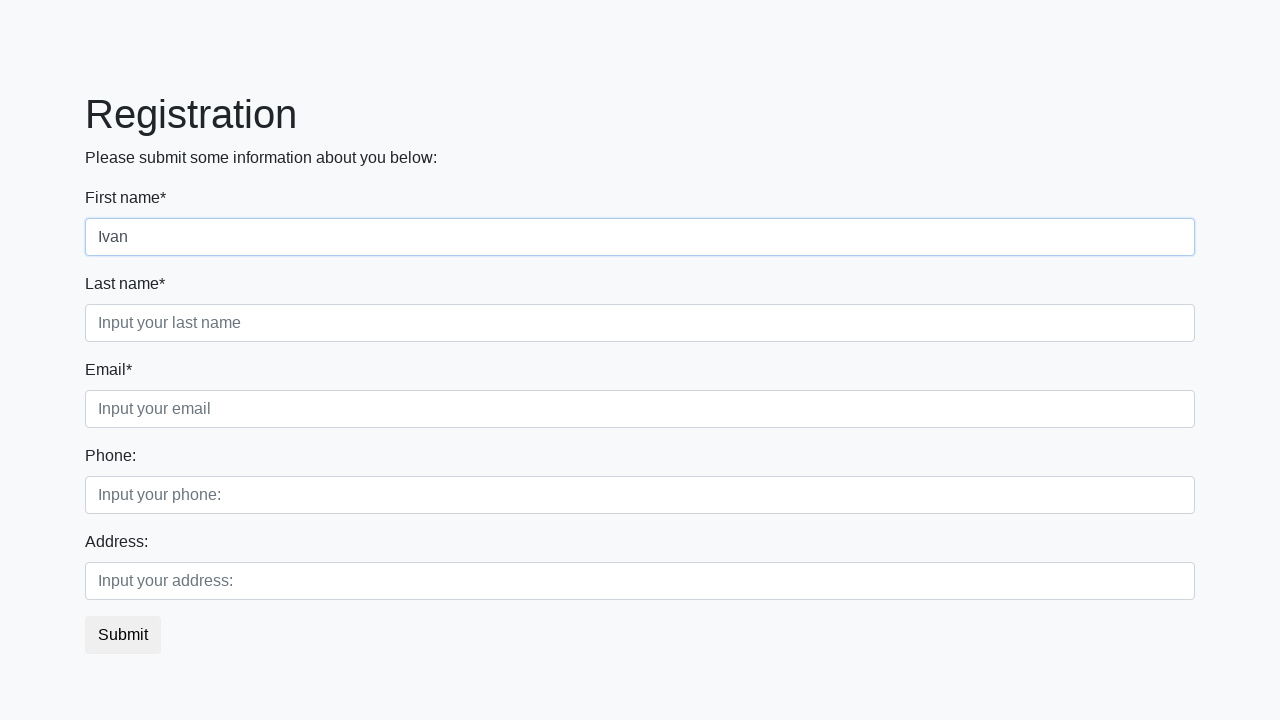

Filled last name field with 'Petrov' on input.second
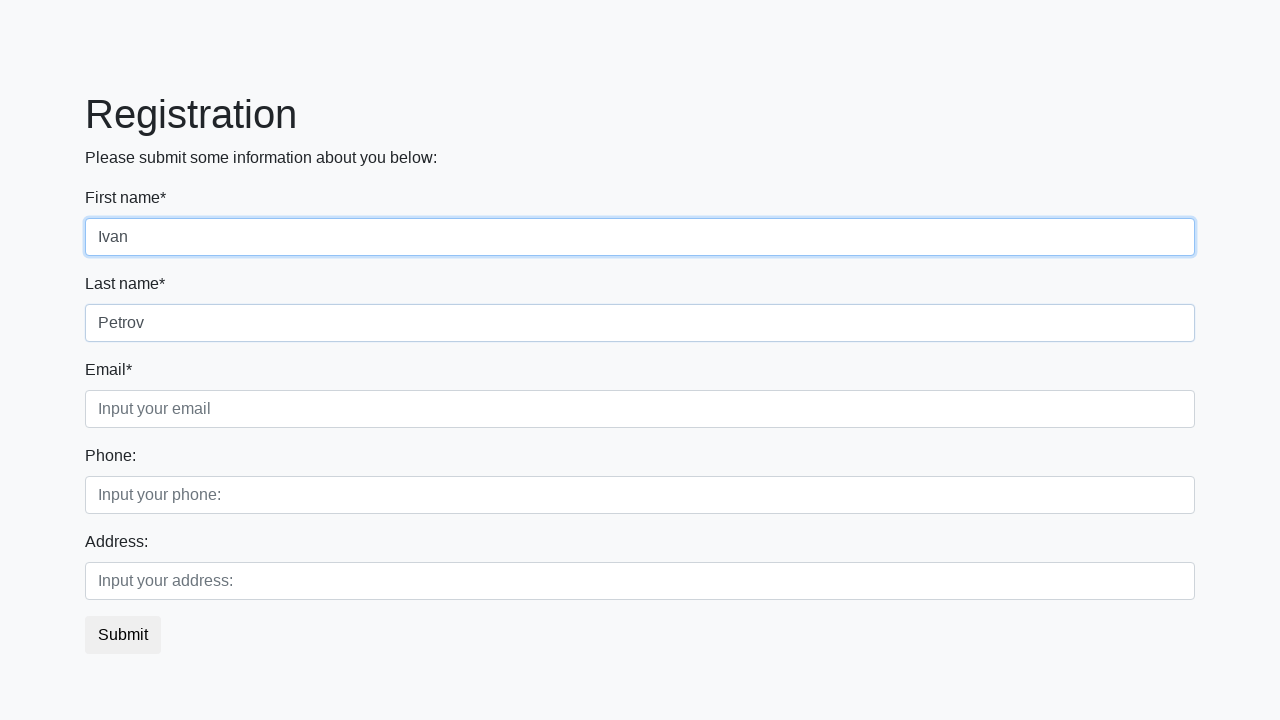

Filled email field with 'test@example.com' on input.third
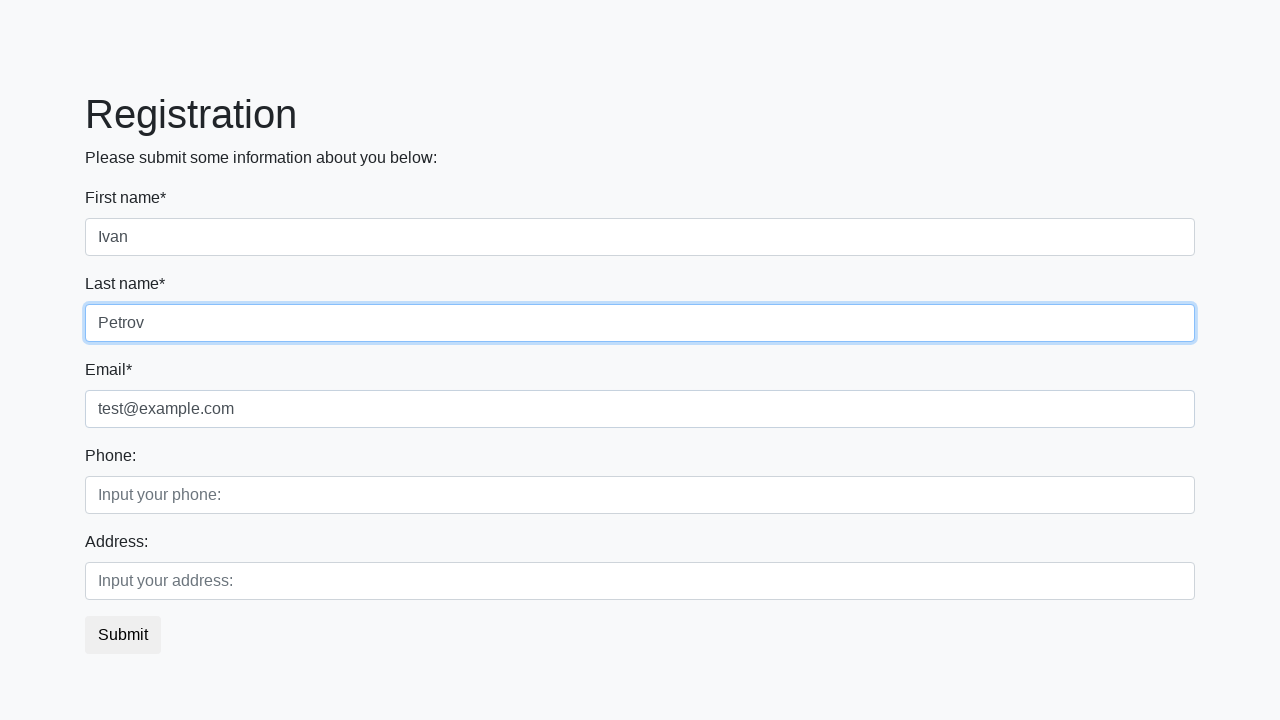

Filled phone number field with '+12025551234' on //label[text()='Phone:']/following-sibling::input
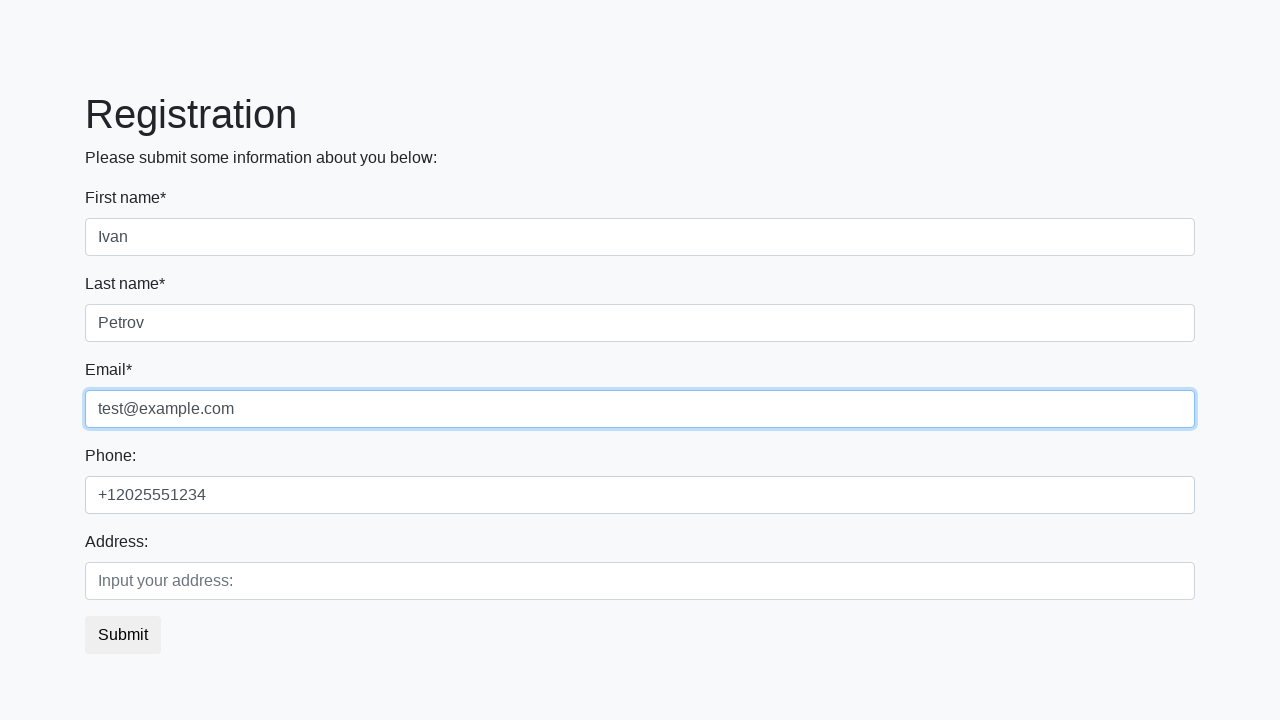

Filled address field with '123 Main St, New York, NY' on input[placeholder='Input your address:']
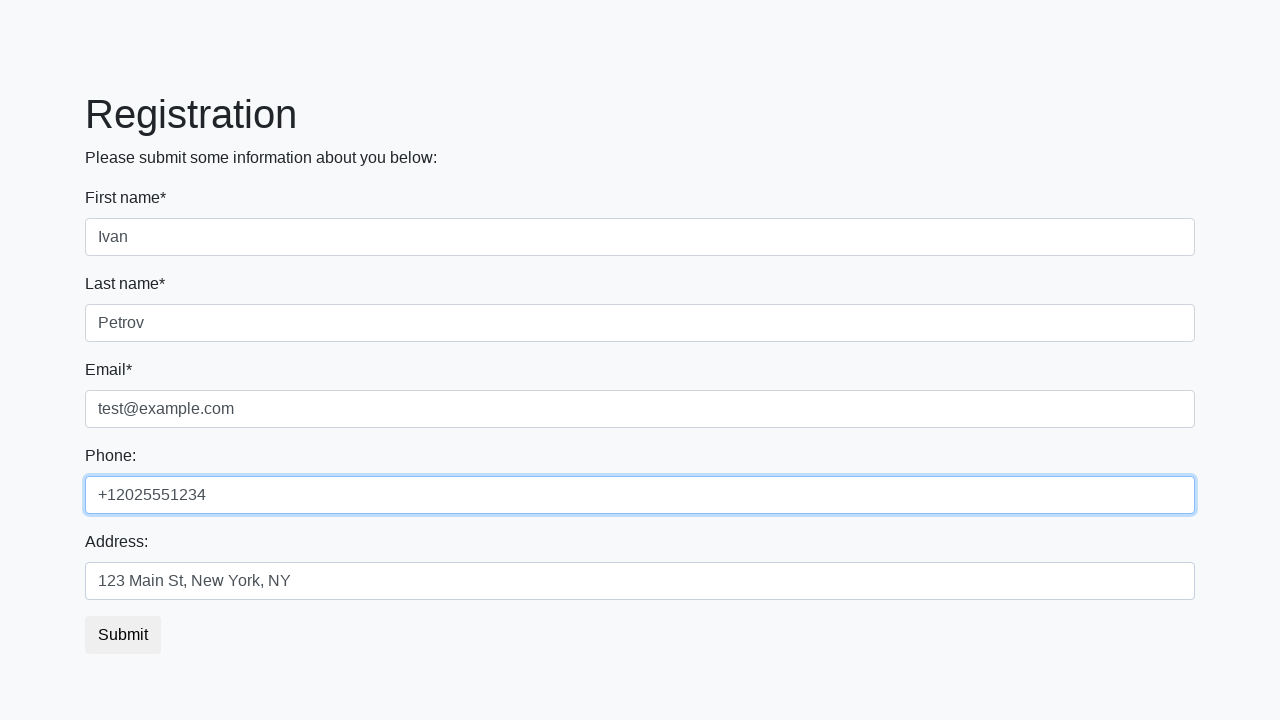

Clicked registration form submit button at (123, 635) on button.btn
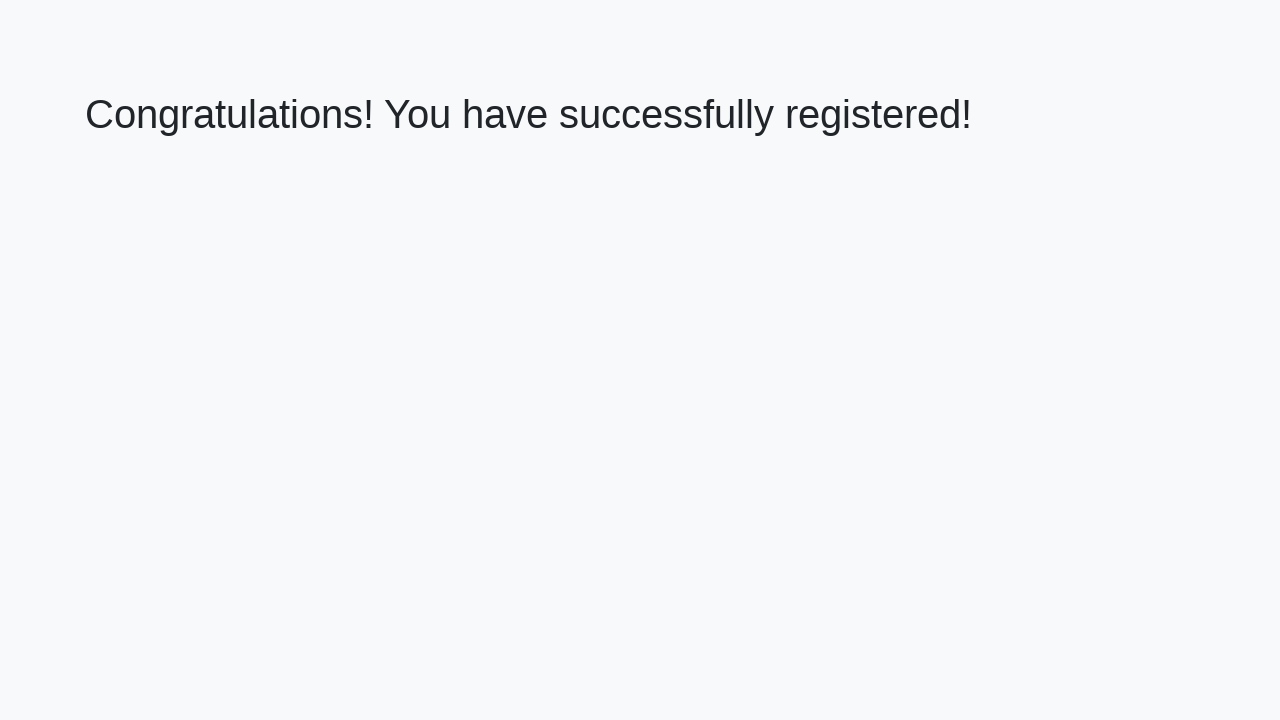

Success message heading loaded
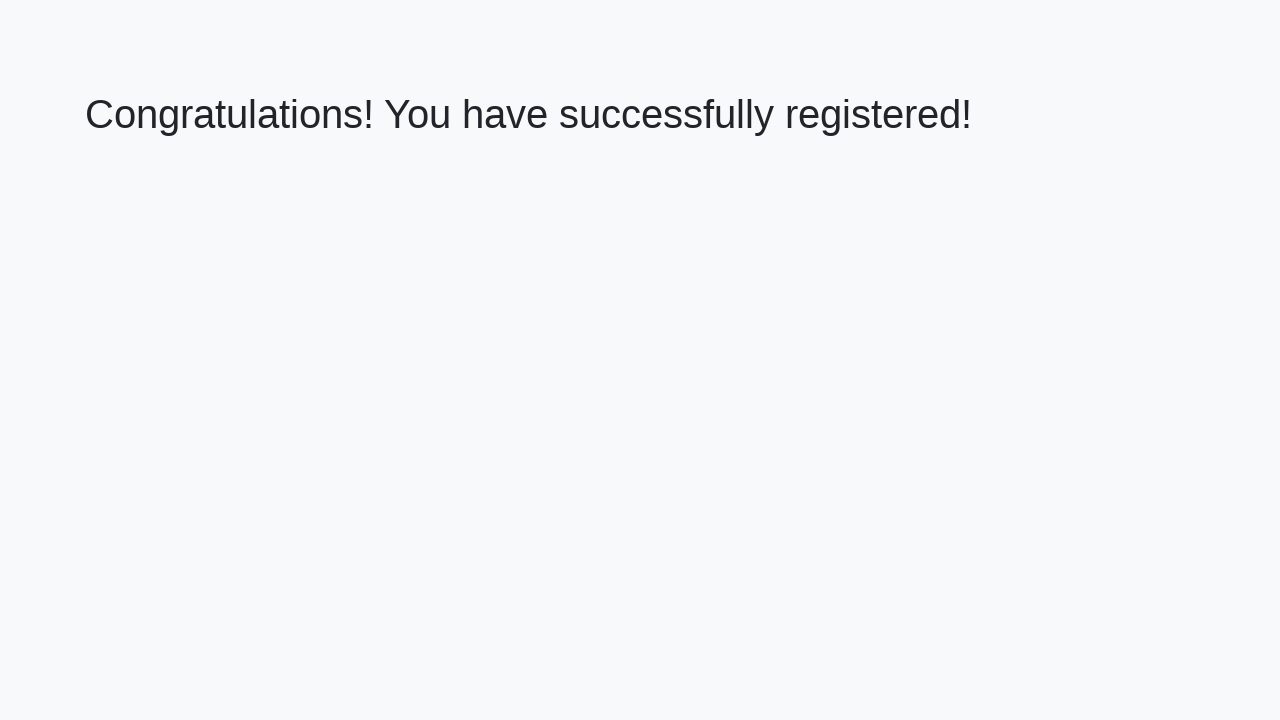

Retrieved success message text: 'Congratulations! You have successfully registered!'
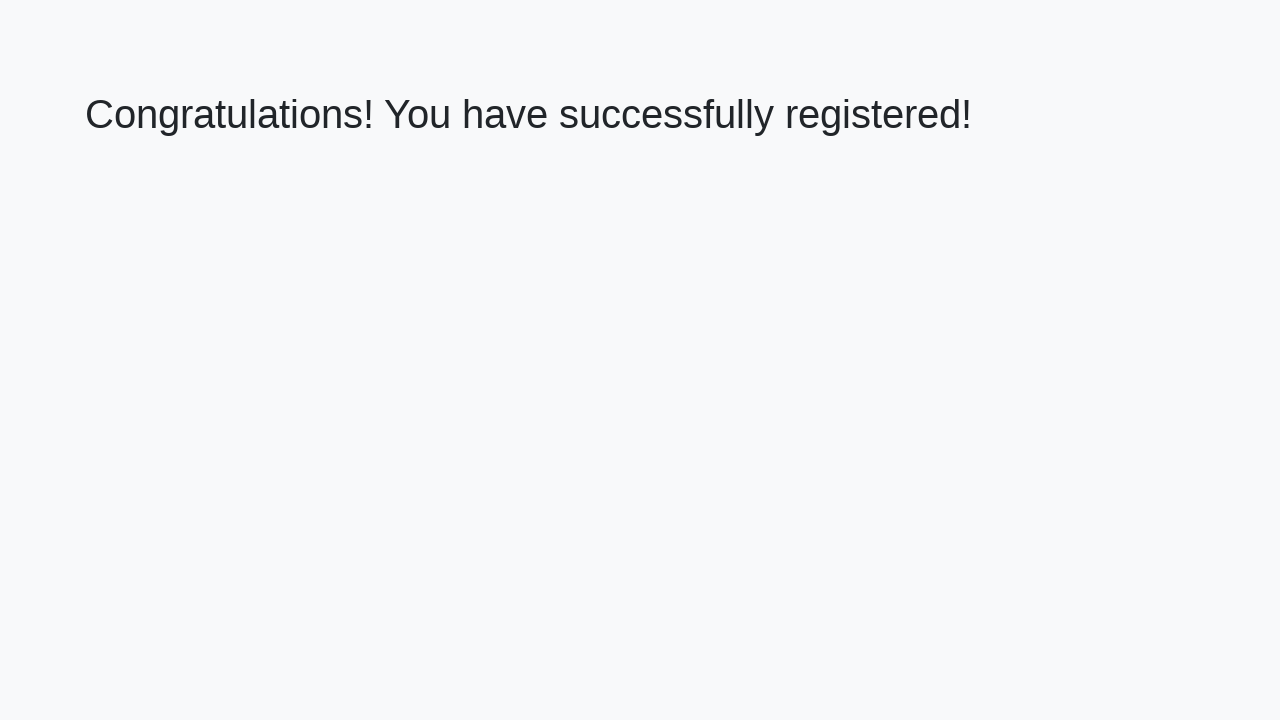

Verified registration success message is correct
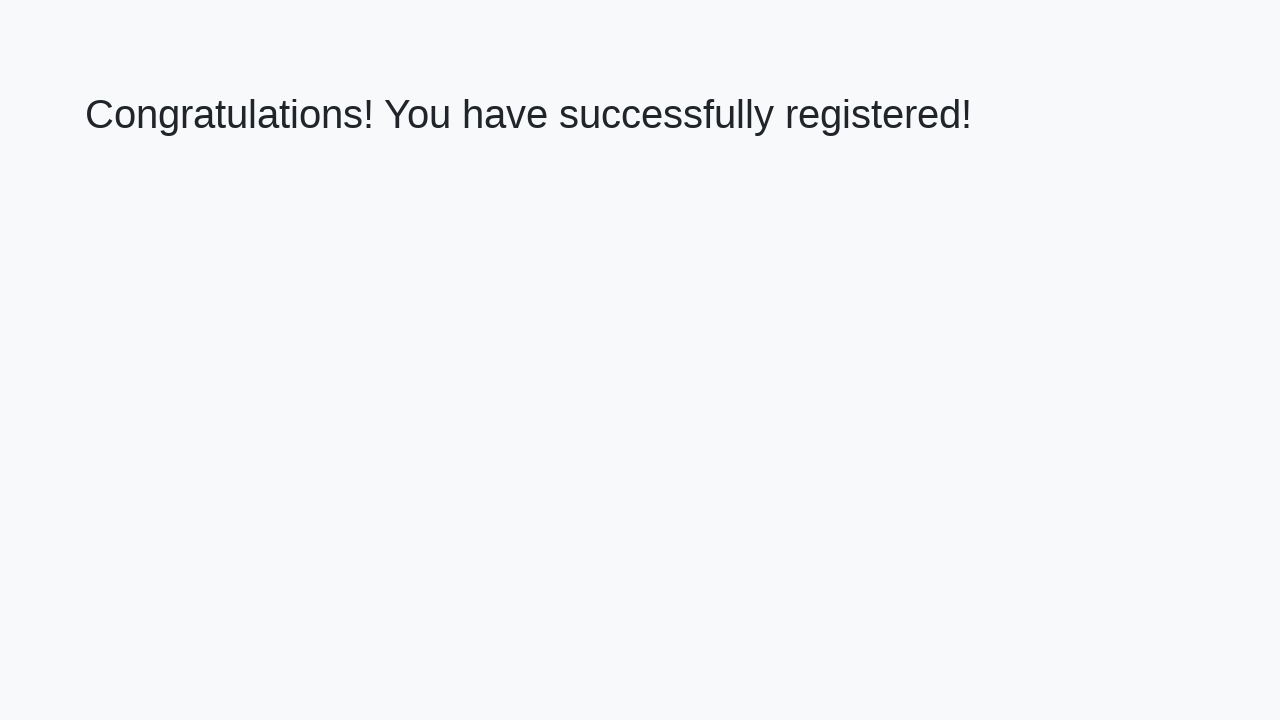

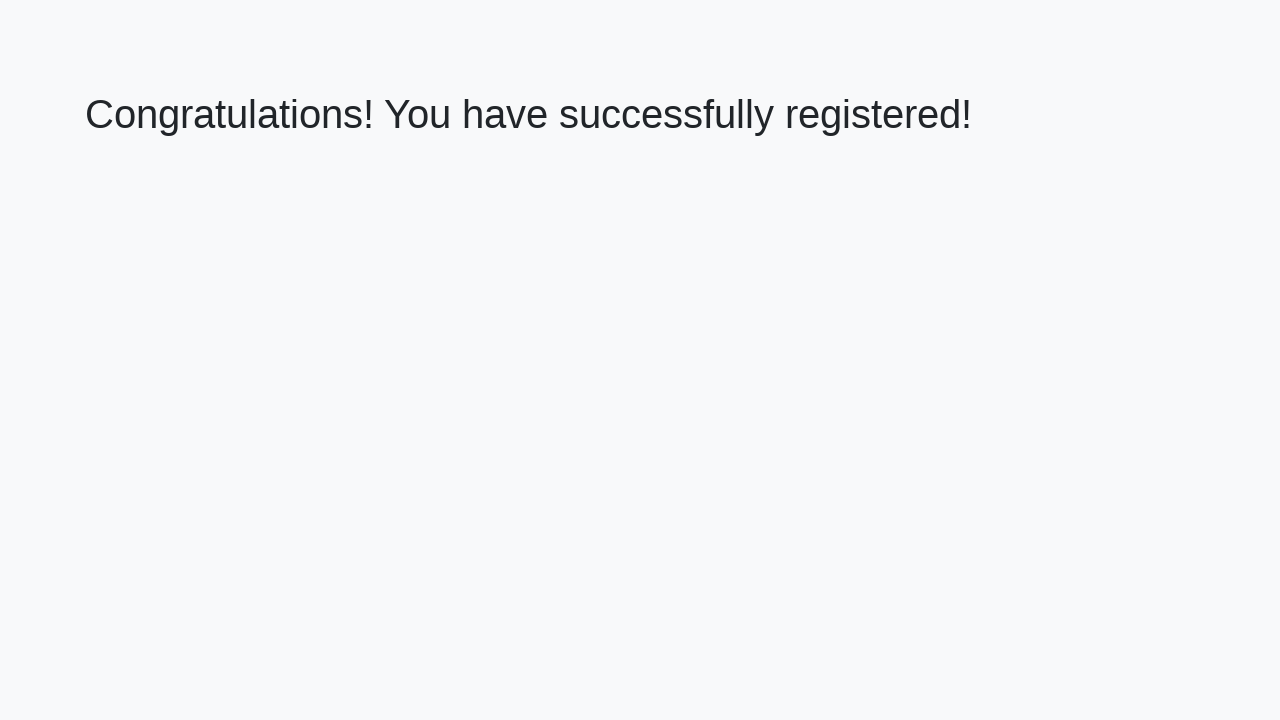